Tests alert with text input by navigating to the textbox tab, triggering an alert, and entering text

Starting URL: https://demo.automationtesting.in/Alerts.html

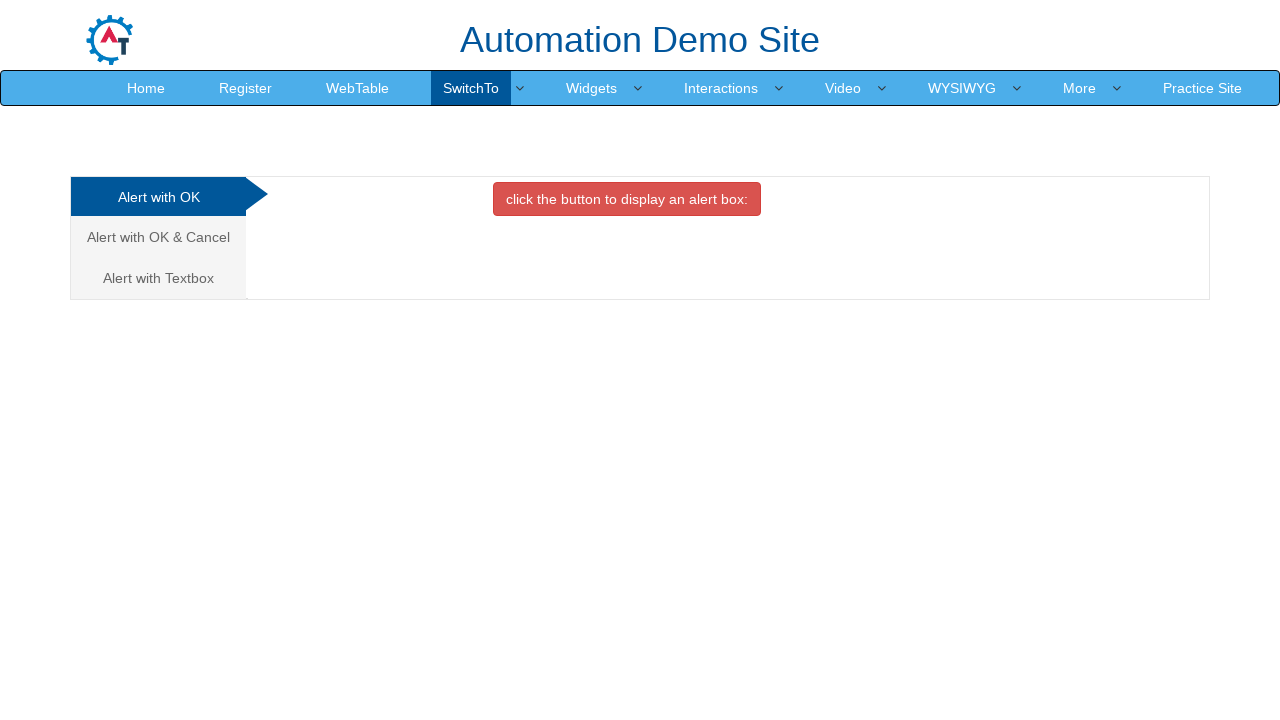

Set up dialog handler to accept alerts with 'apple' as input text
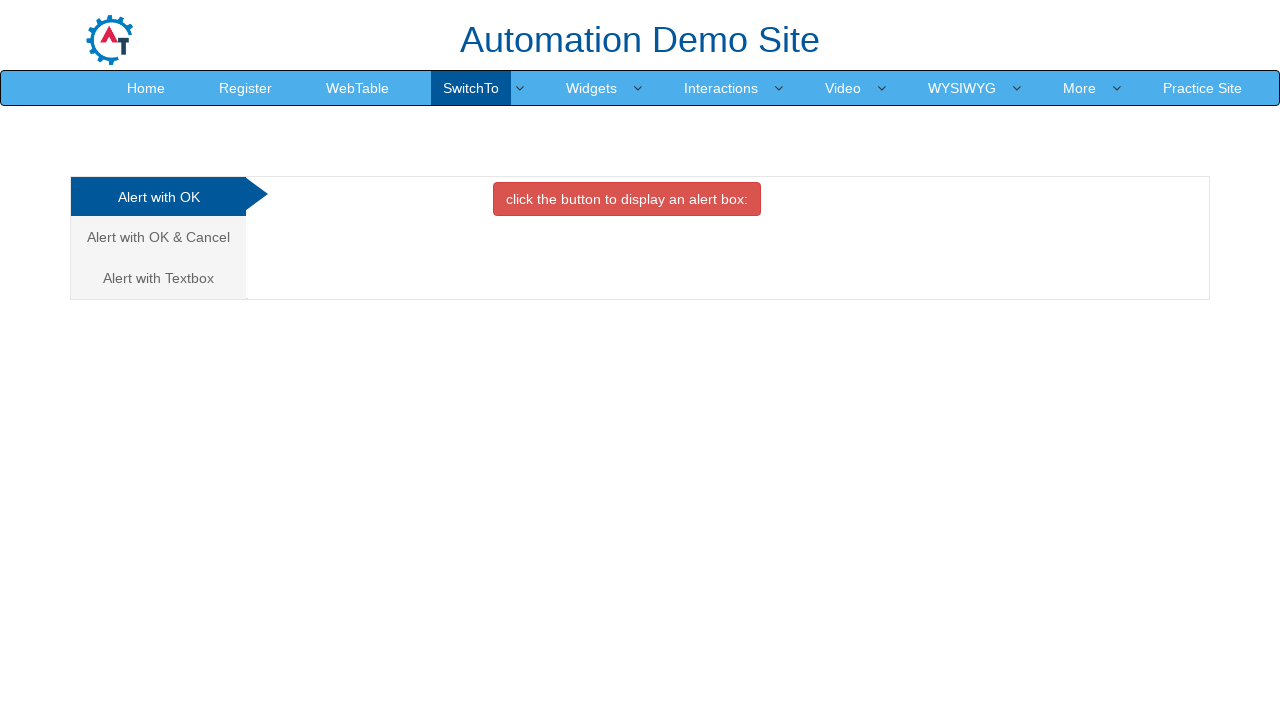

Clicked on the Textbox tab at (158, 278) on xpath=//a[@href='#Textbox']
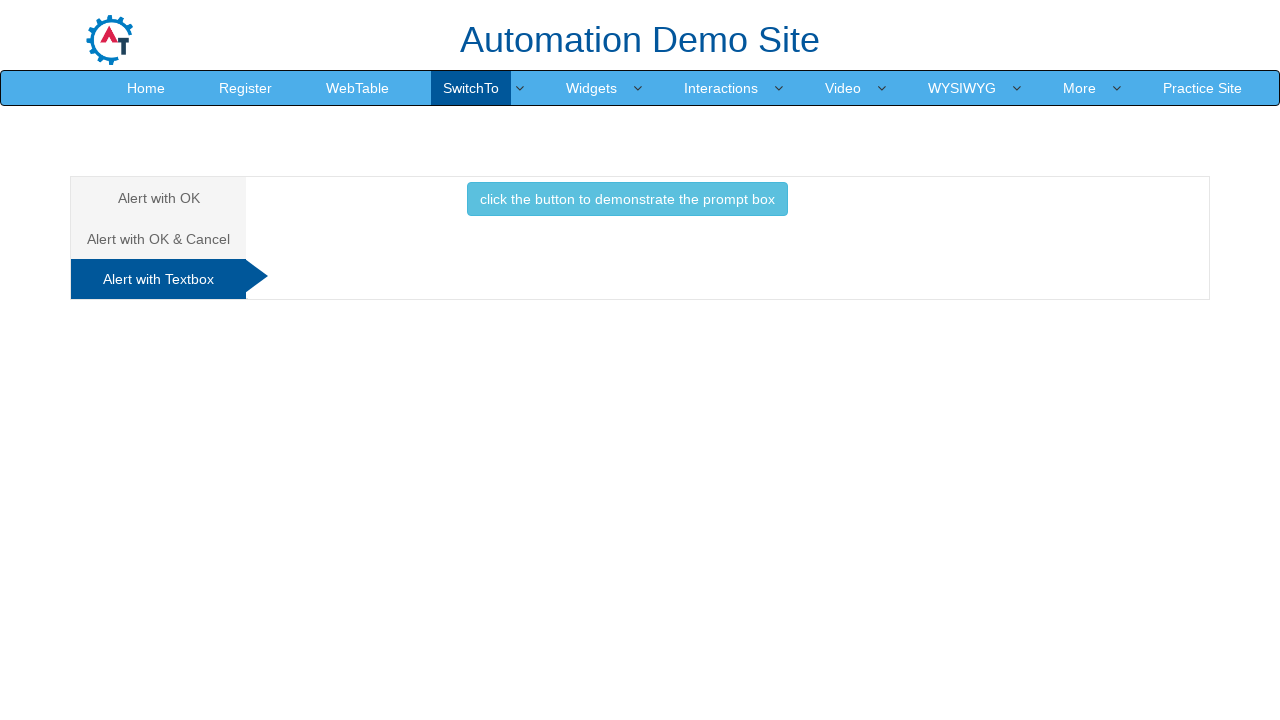

Clicked button to trigger alert with text input at (627, 199) on xpath=//button[@class='btn btn-info']
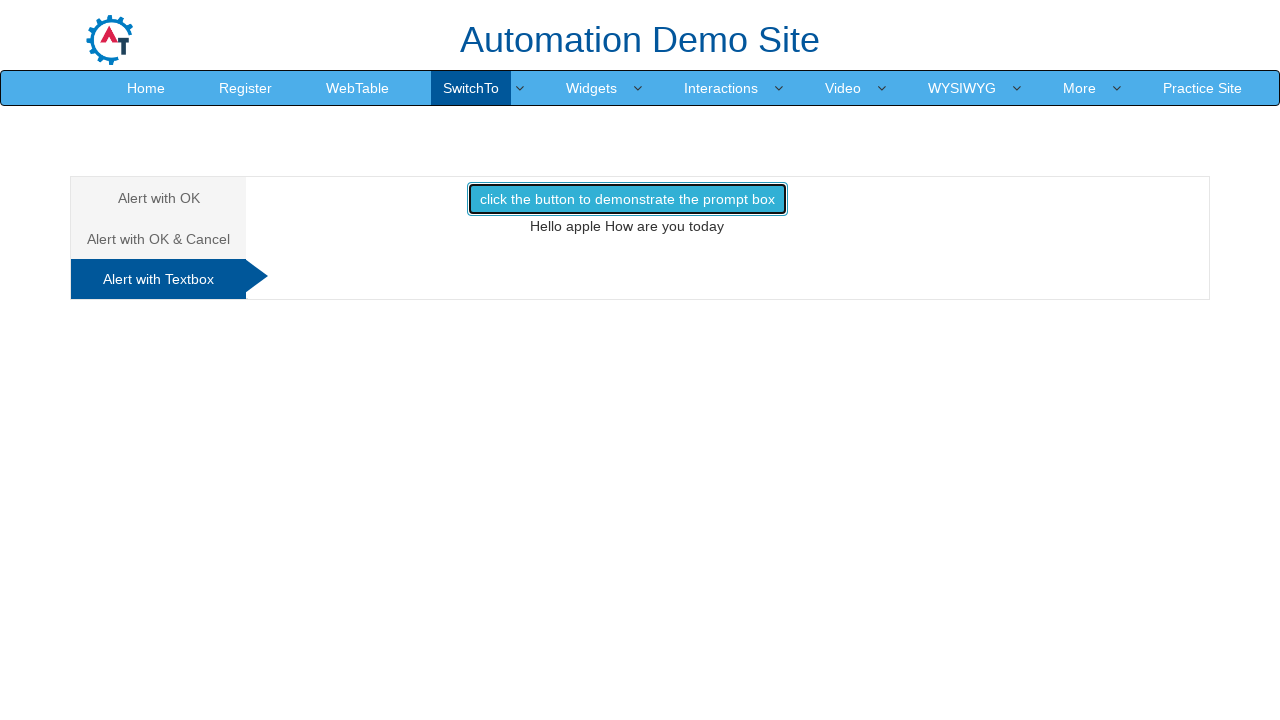

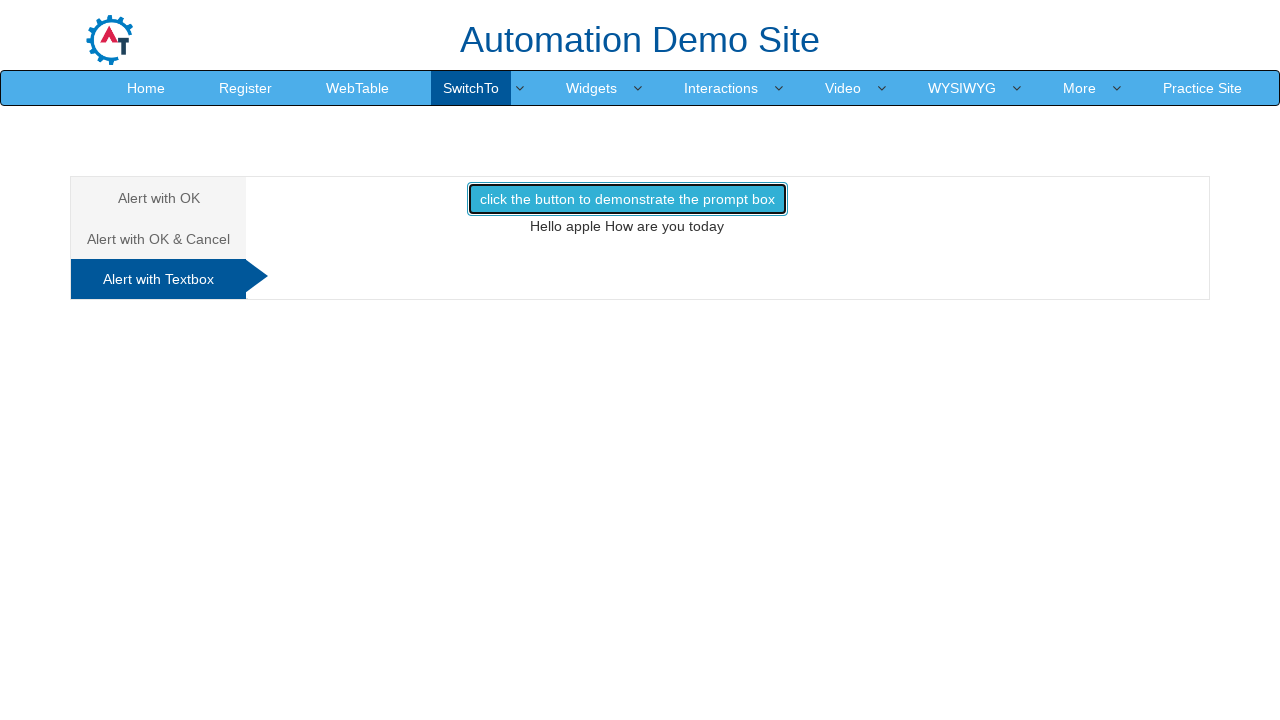